Tests dynamic content loading by clicking a Start button and verifying that "Hello World!" text appears after the loading completes

Starting URL: https://the-internet.herokuapp.com/dynamic_loading/1

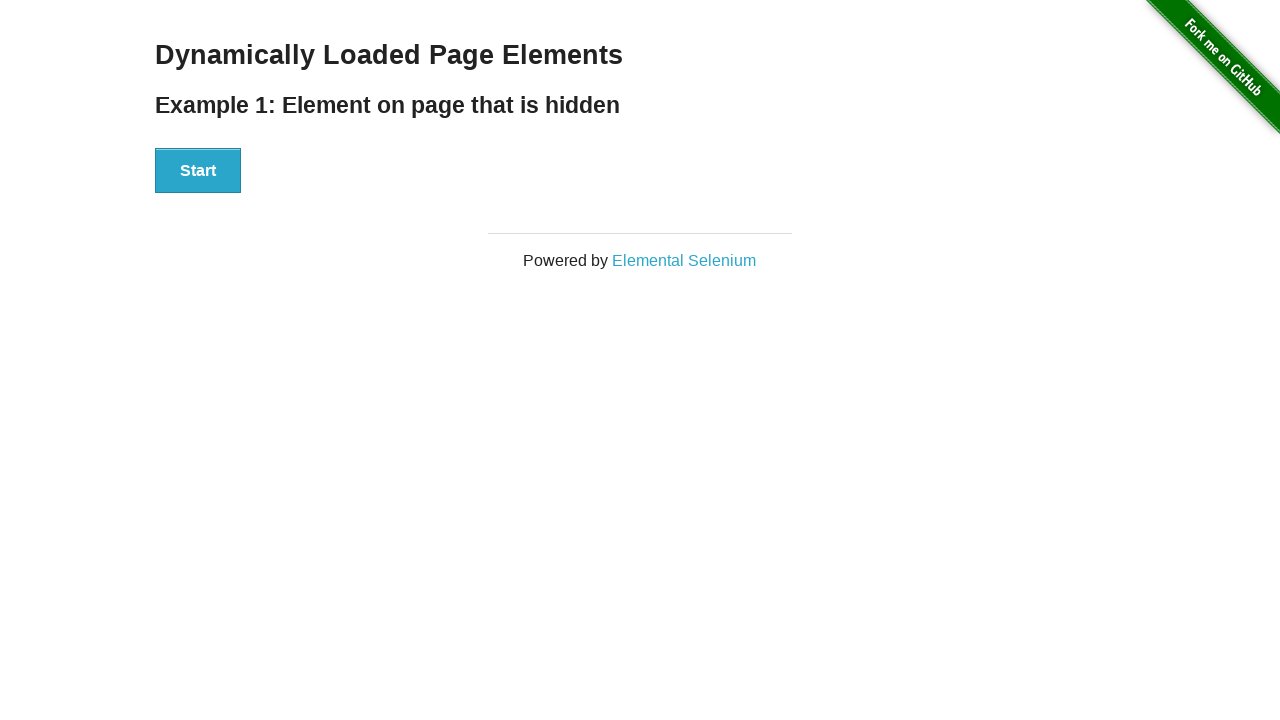

Clicked the Start button to initiate dynamic content loading at (198, 171) on xpath=//button
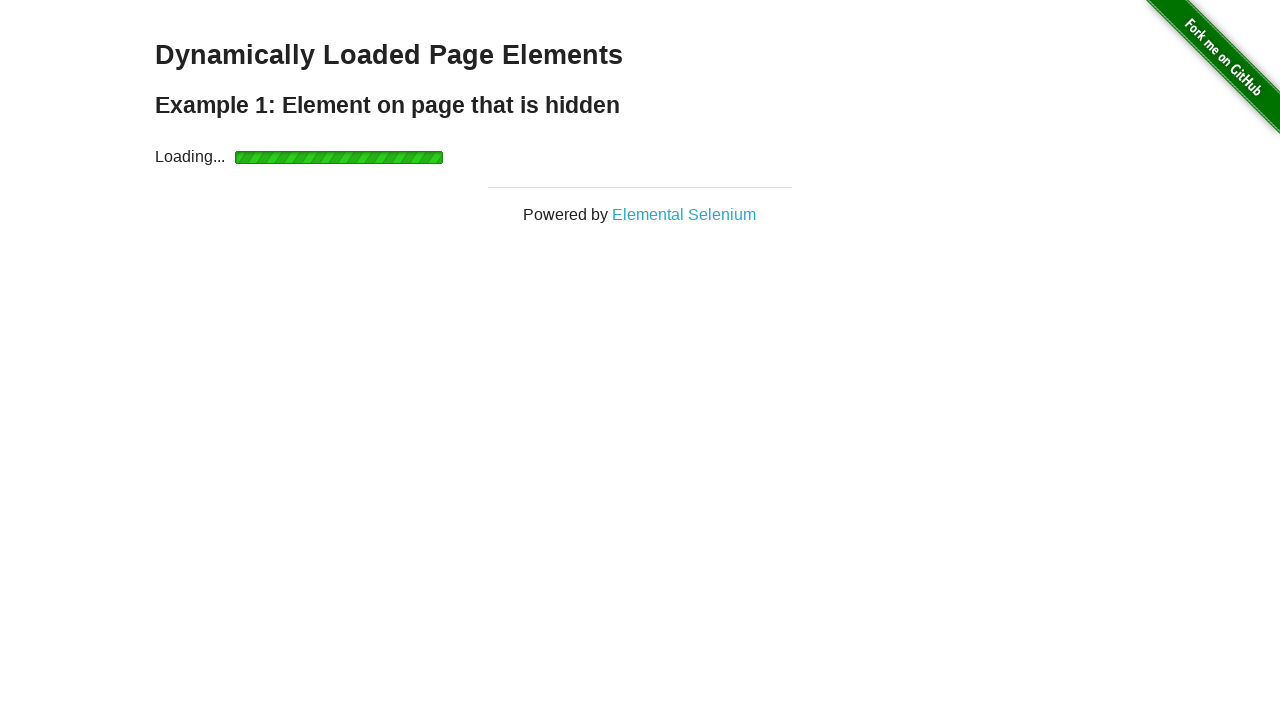

Located the Hello World element
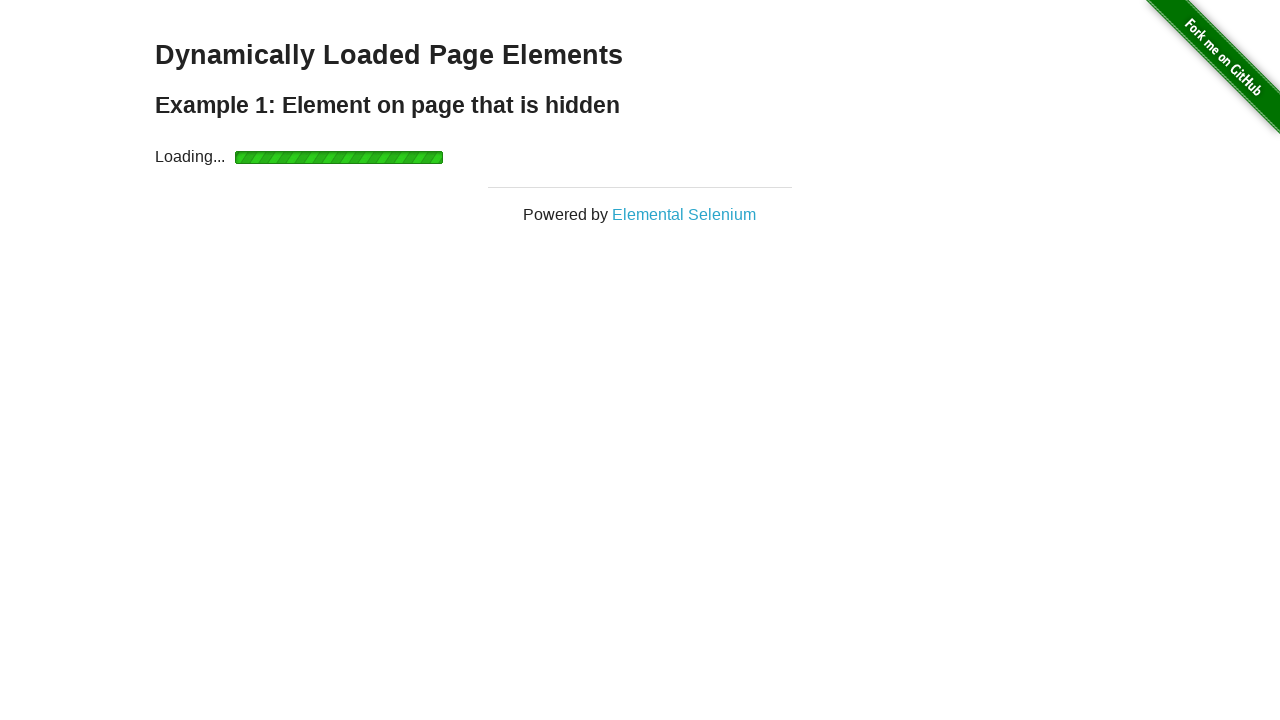

Waited for the Hello World element to become visible after loading completed
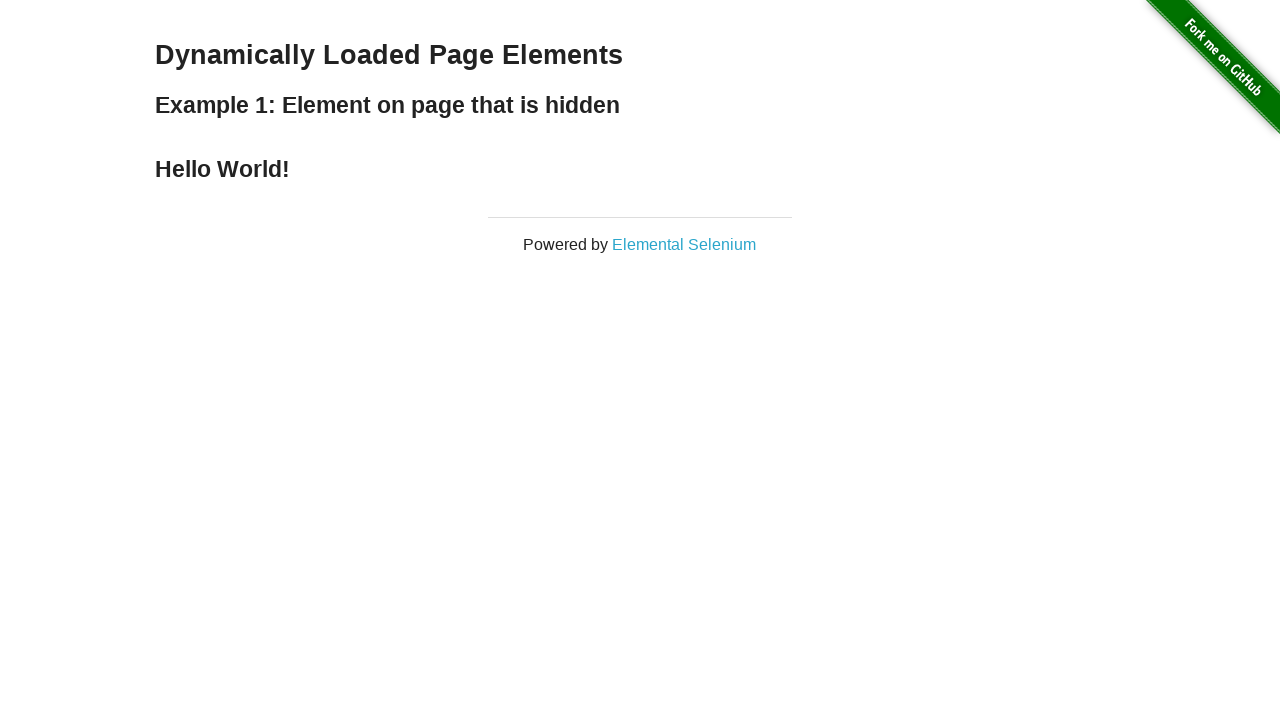

Verified that the text content is 'Hello World!'
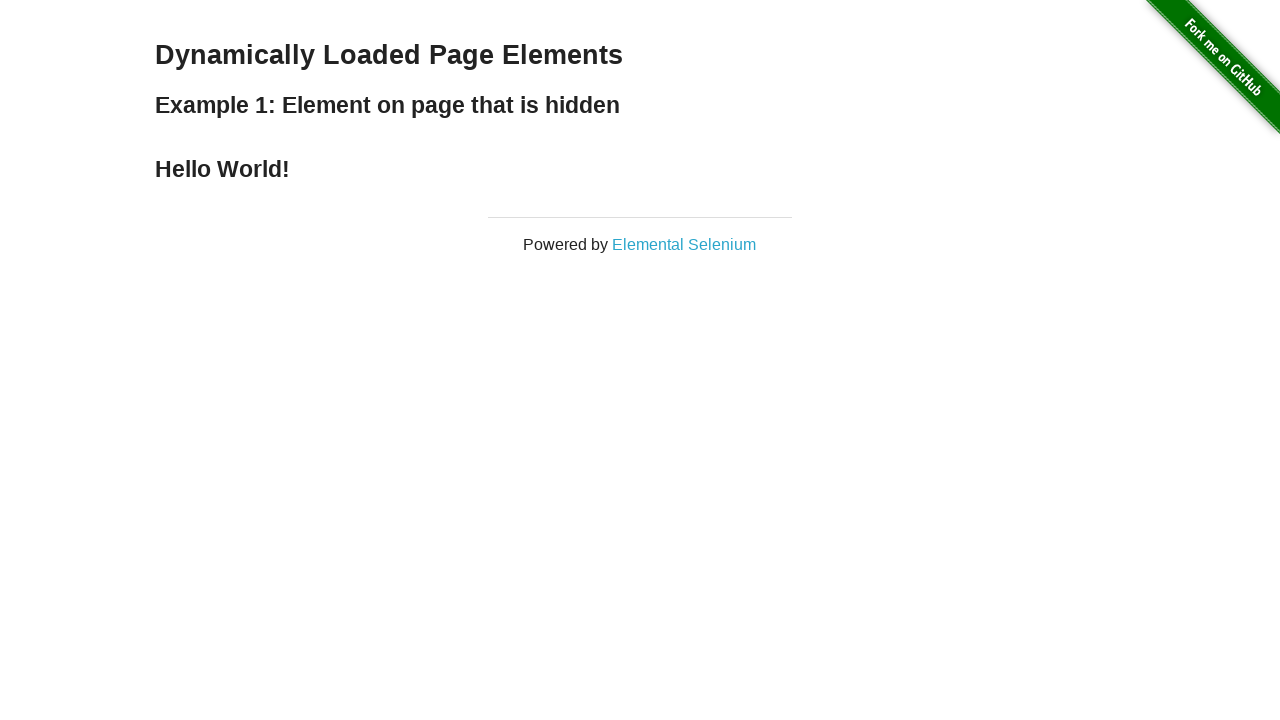

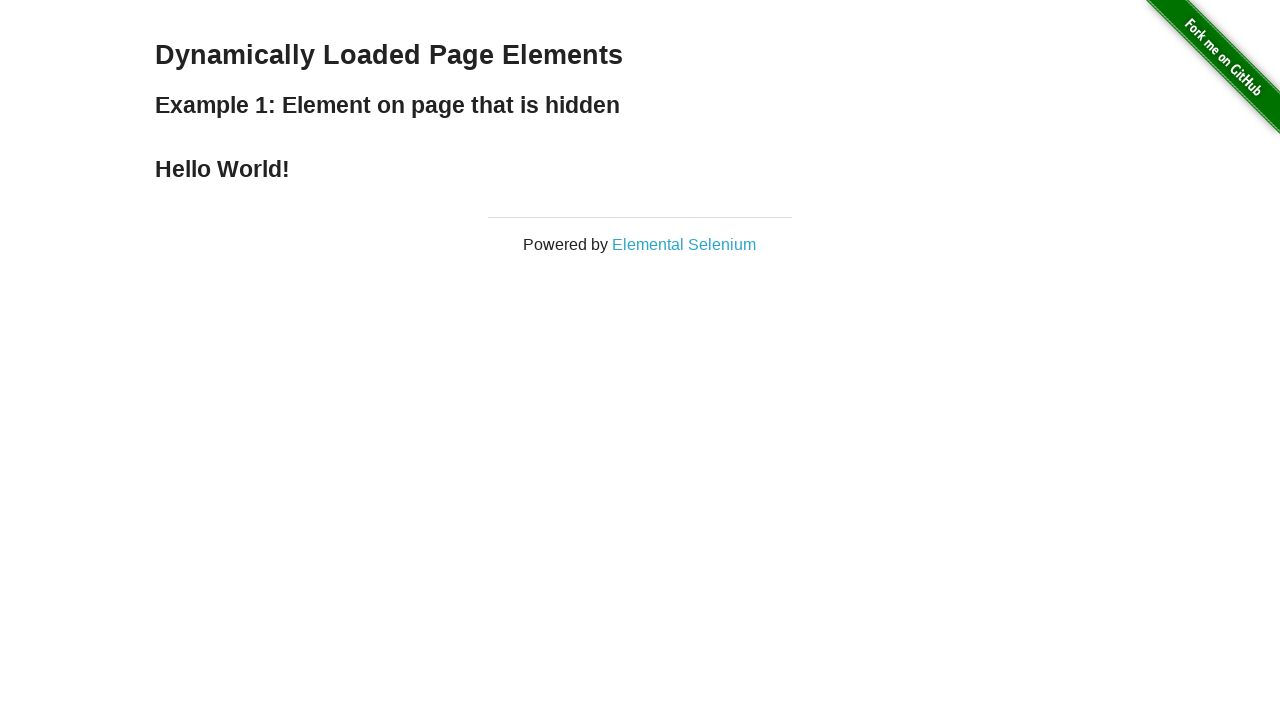